Navigates to Azure Microsoft homepage and waits for the page body to load

Starting URL: https://azure.microsoft.com/en-us/

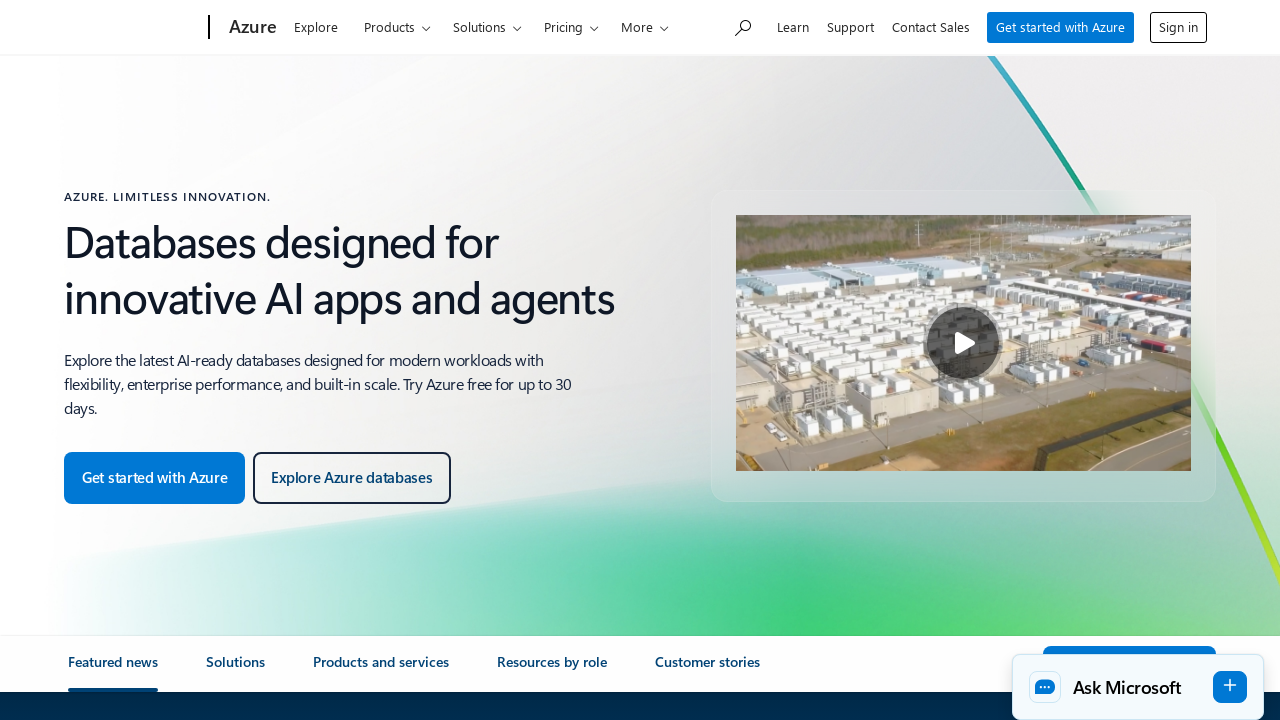

Navigated to Azure Microsoft homepage
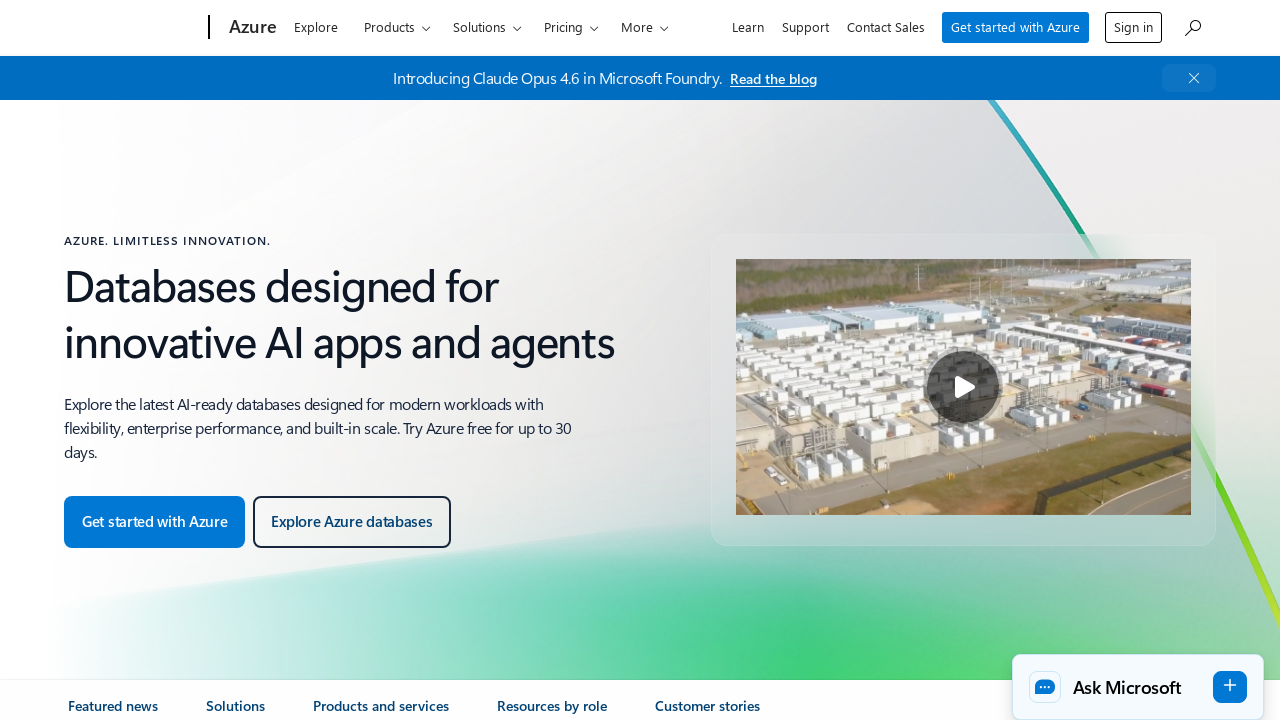

Page body loaded successfully
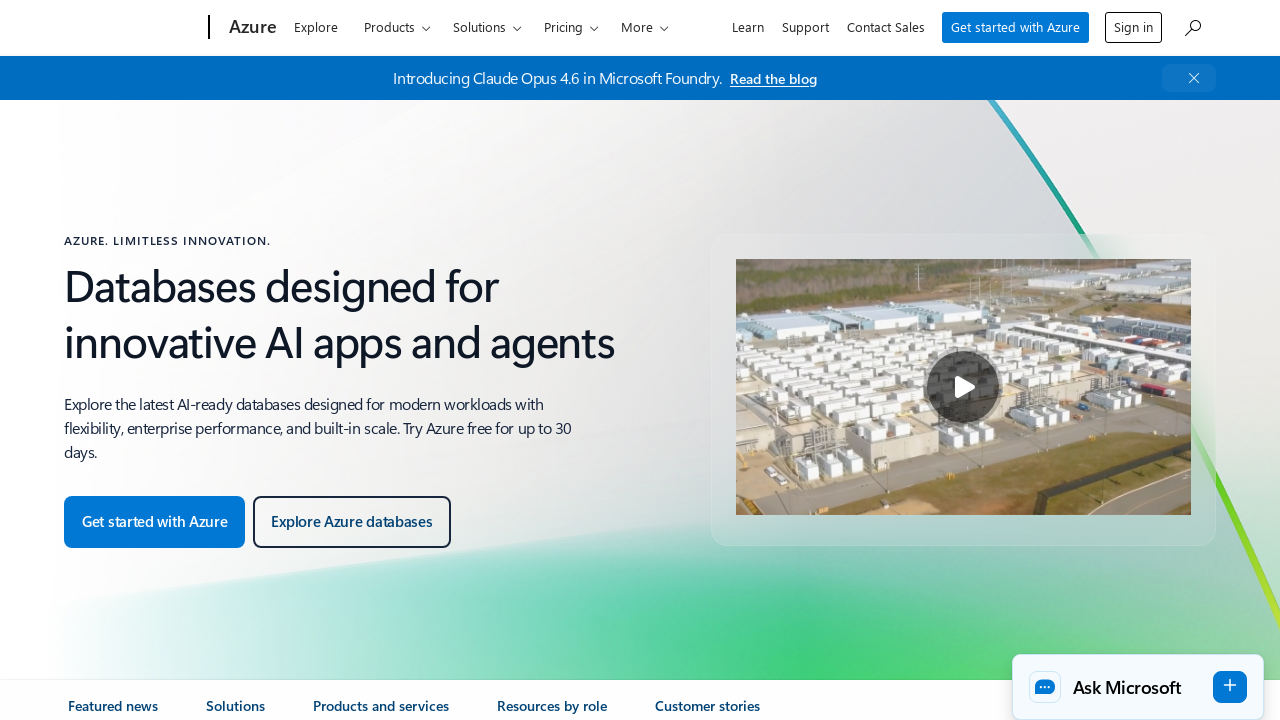

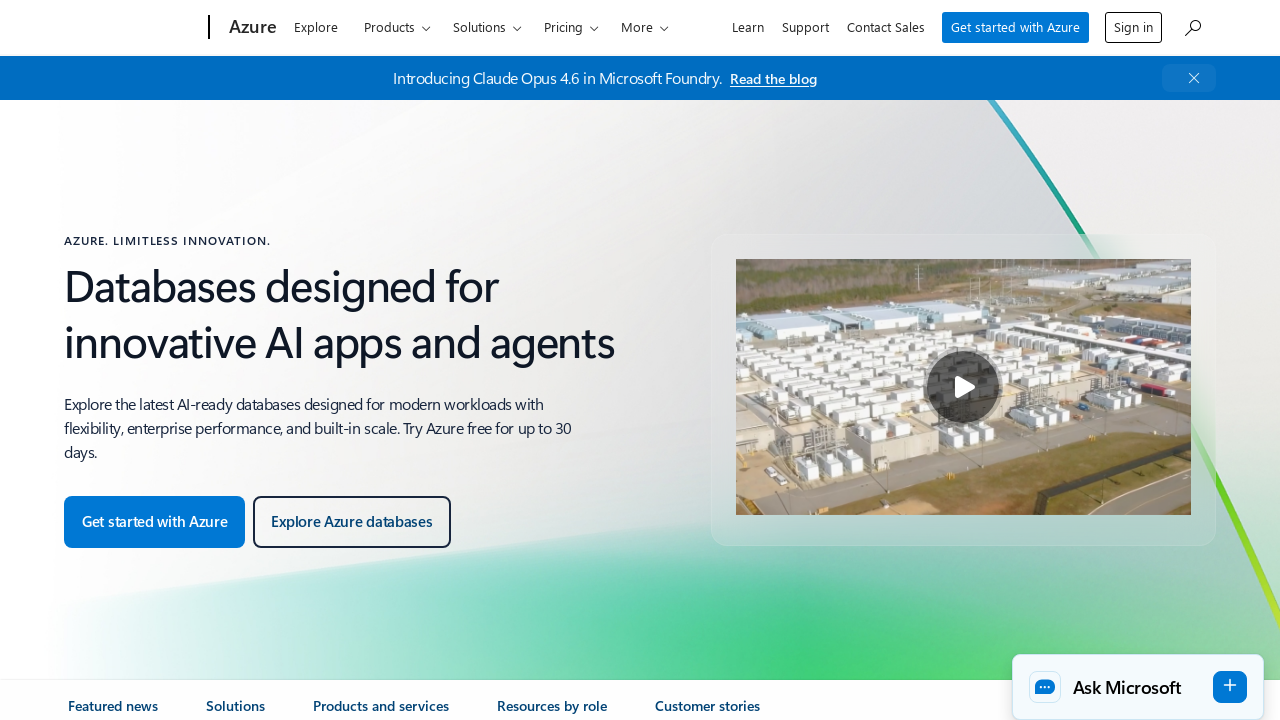